Tests registration form by filling required fields (first name, last name, email) and submitting the form

Starting URL: http://suninjuly.github.io/registration1.html

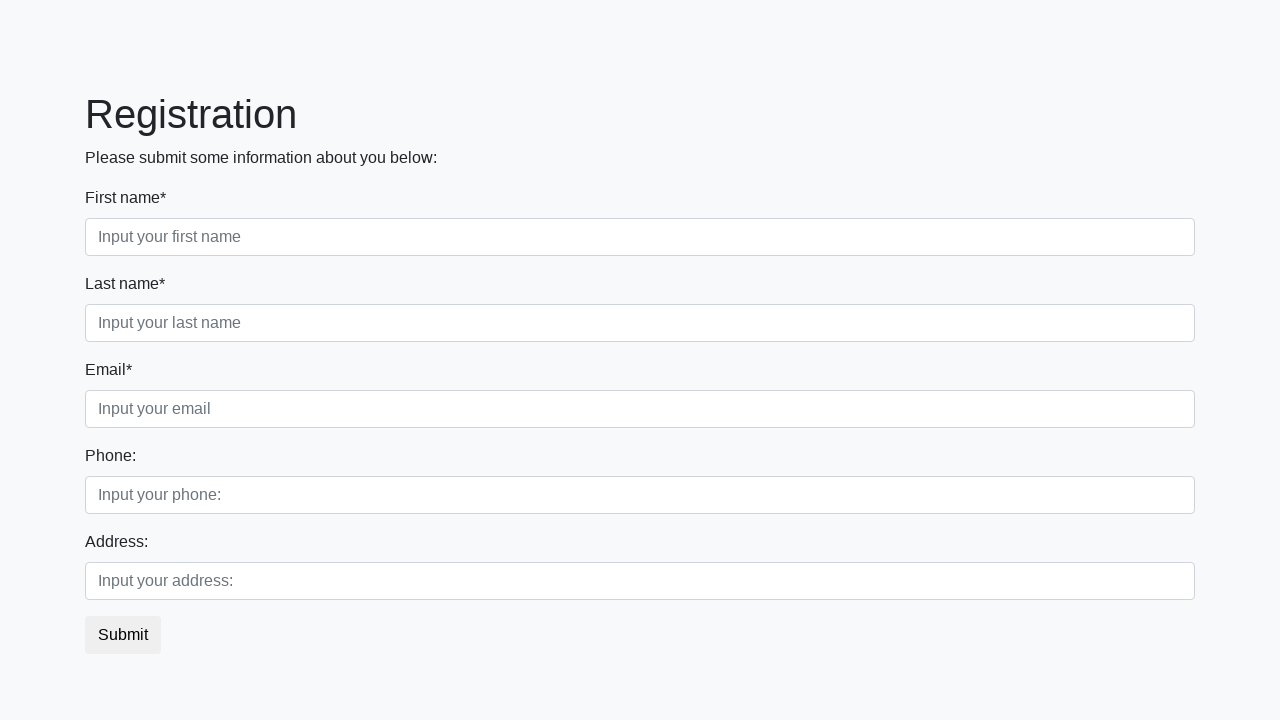

Filled first name field with 'Ivan' on .first:required
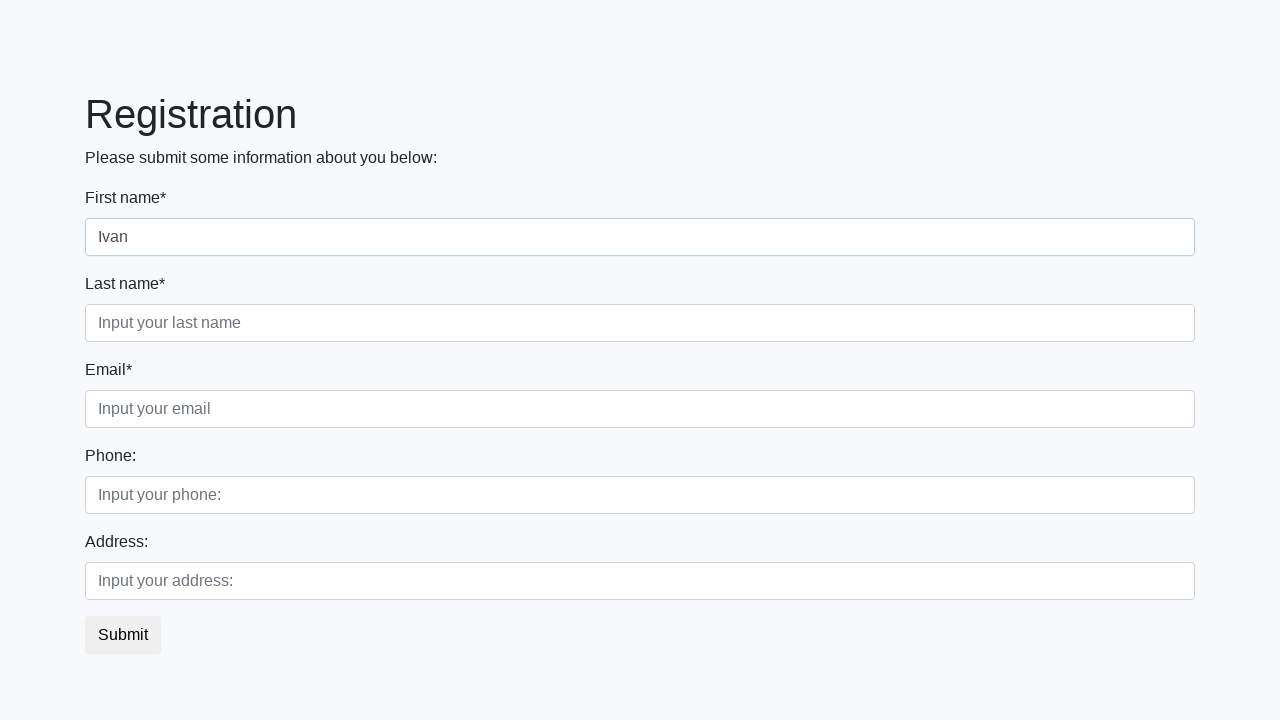

Filled last name field with 'Petrov' on .second:required
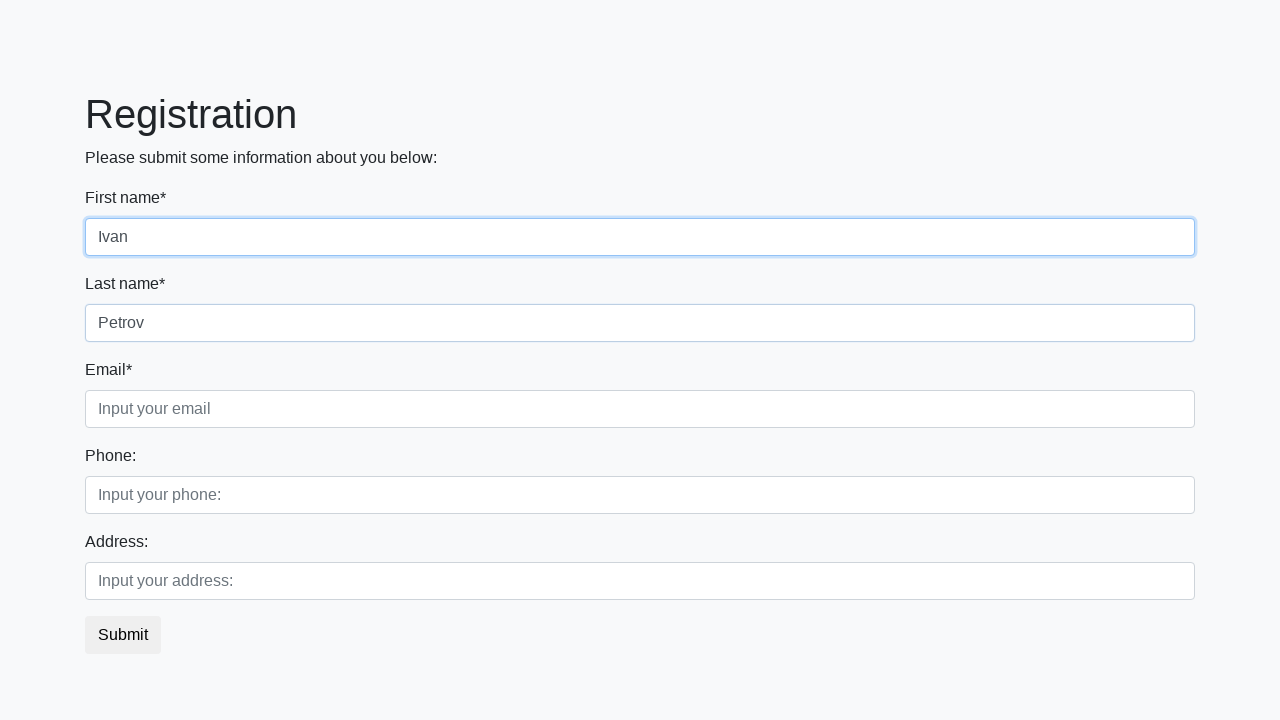

Filled email field with 'test@example.com' on .third:required
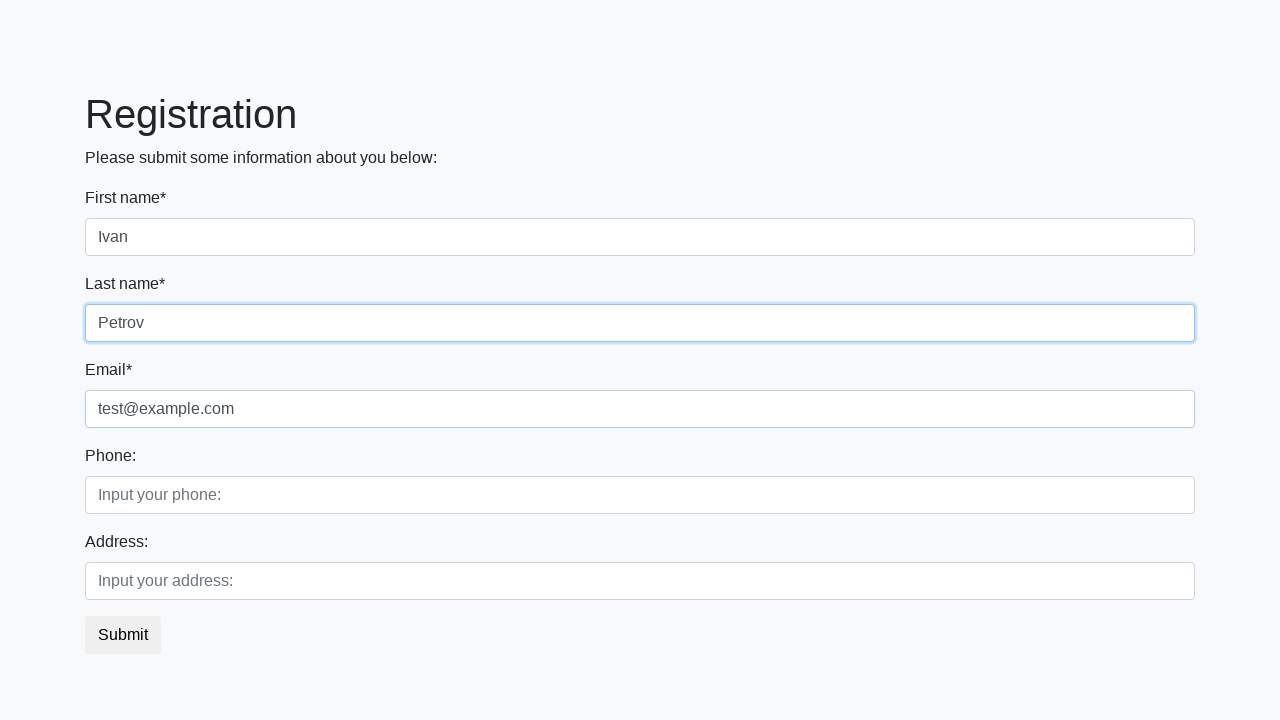

Clicked submit button to register at (123, 635) on button.btn
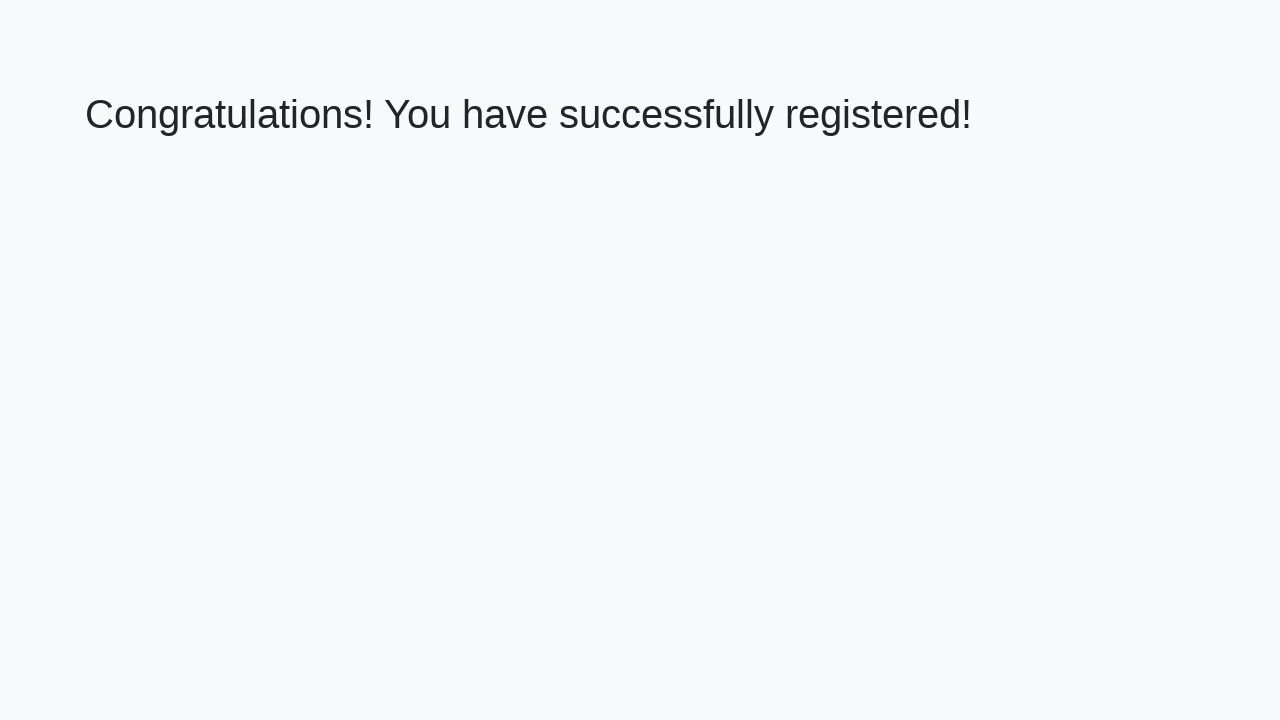

Registration success message appeared
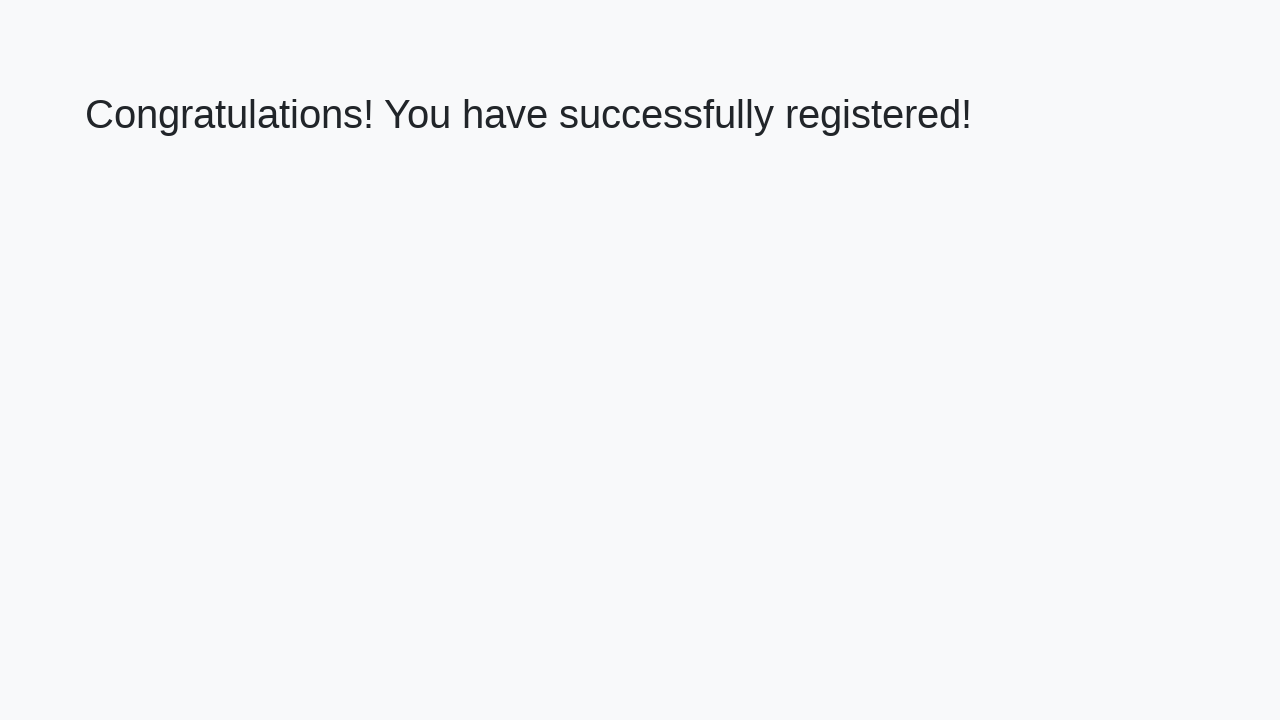

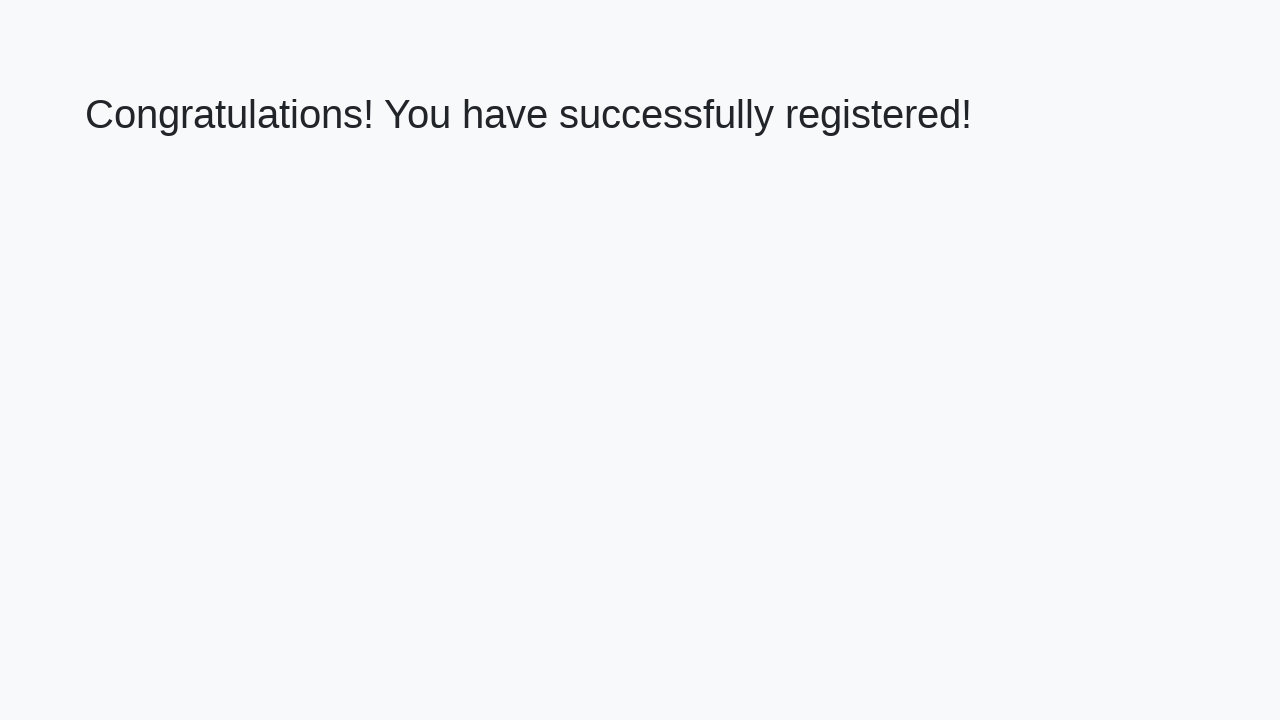